Tests signup form by filling in name, organization name, and email fields, then interacting with additional form elements

Starting URL: https://jt-dev.azurewebsites.net/#/SignUp

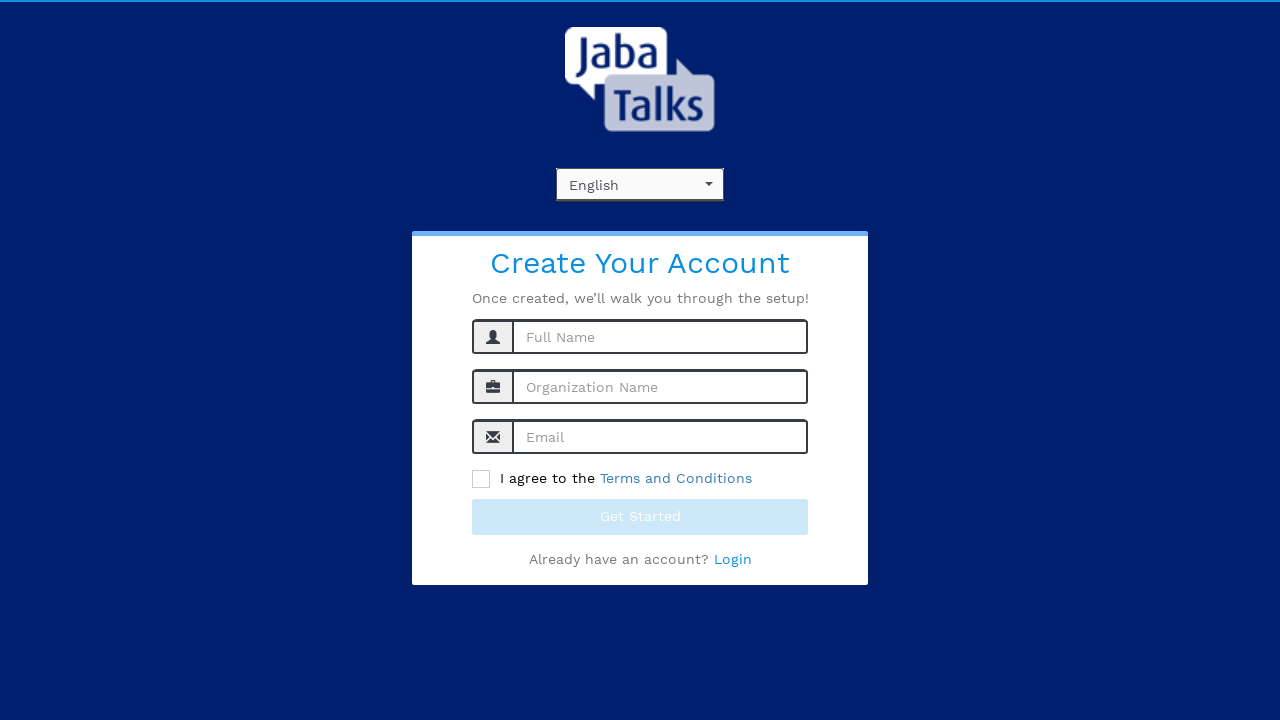

Filled name field with 'Sarah' on #name
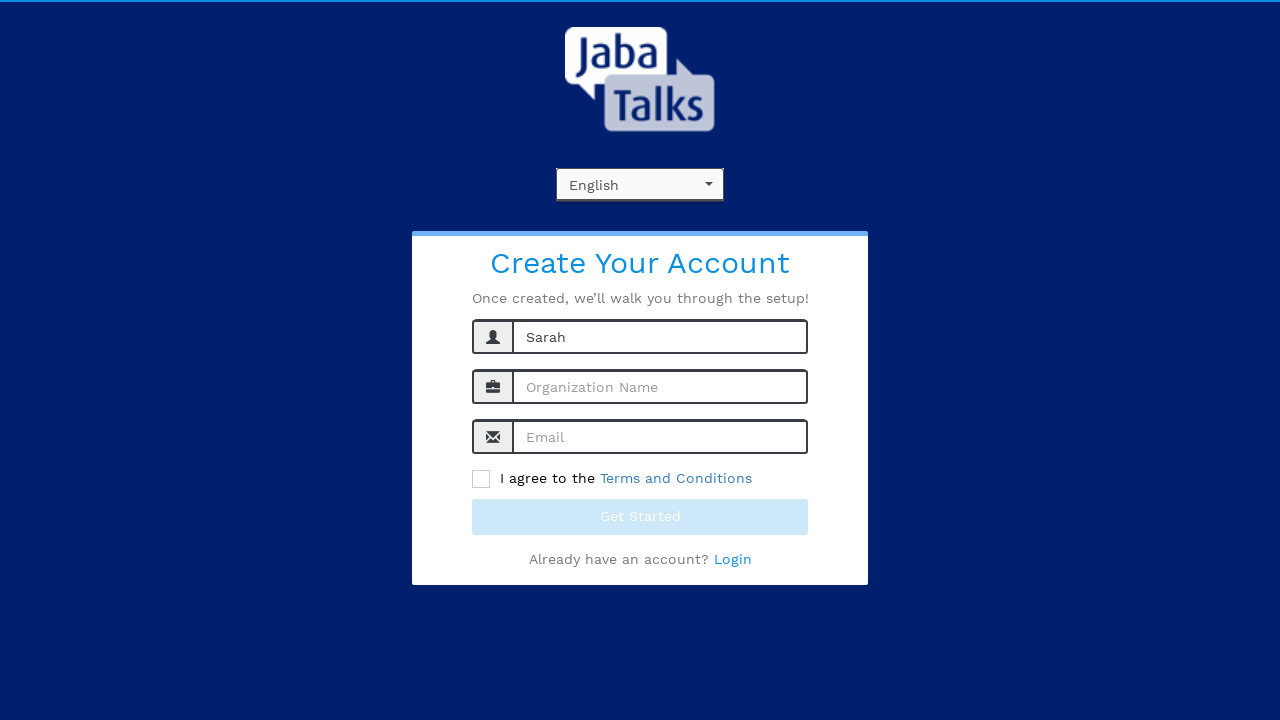

Filled organization name field with 'Tech Solutions Inc' on #orgName
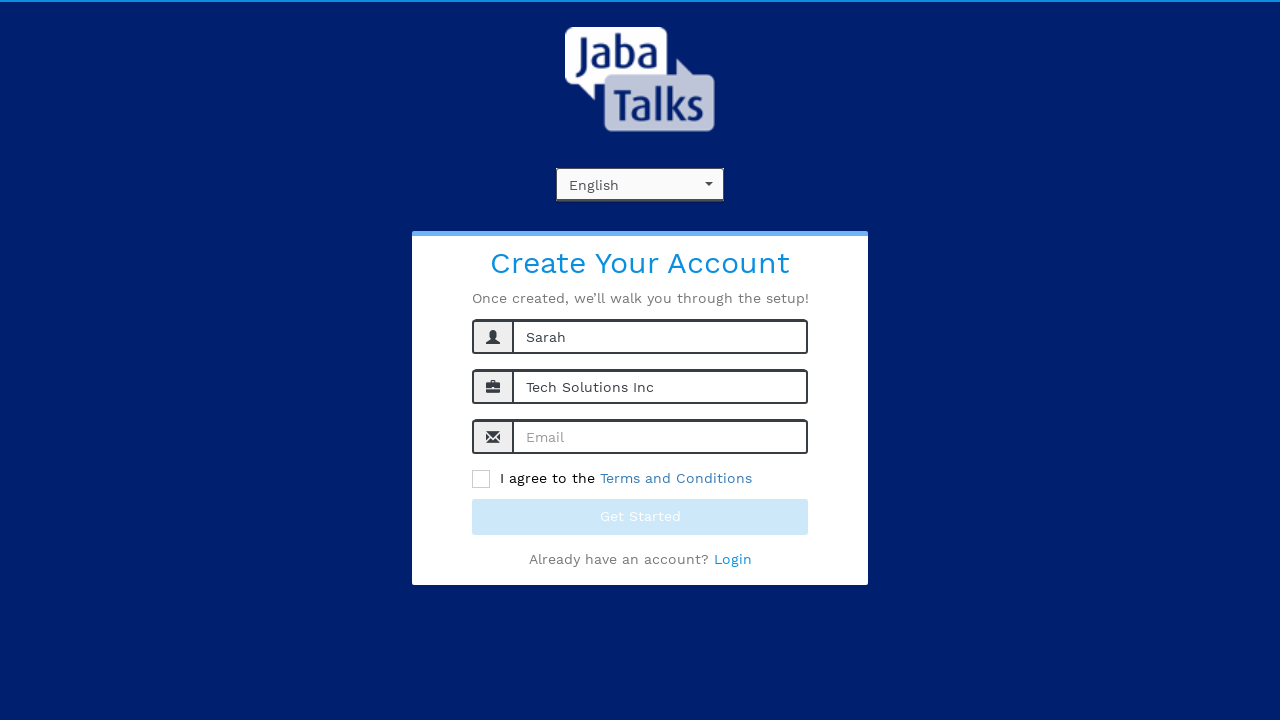

Filled email field with 'sarah.johnson87@example.com' on #singUpEmail
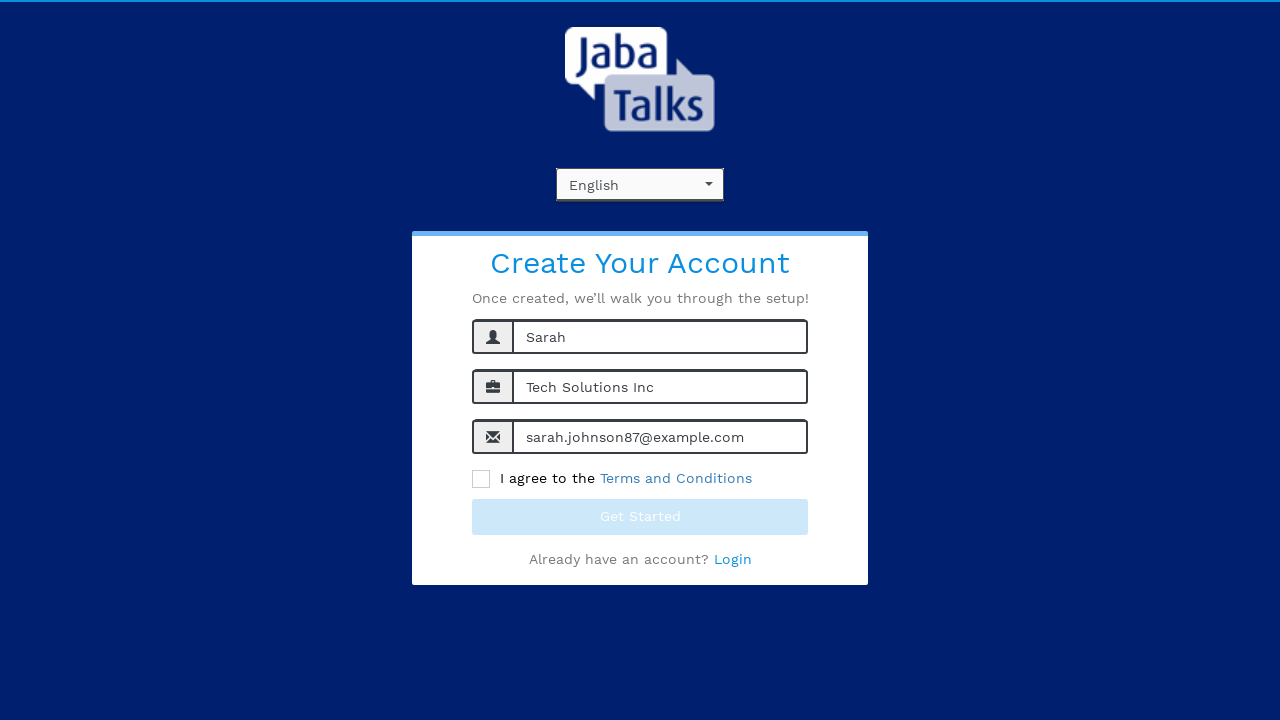

Clicked on terms/agreement element at (481, 479) on xpath=//span[@class='black-color ng-binding']
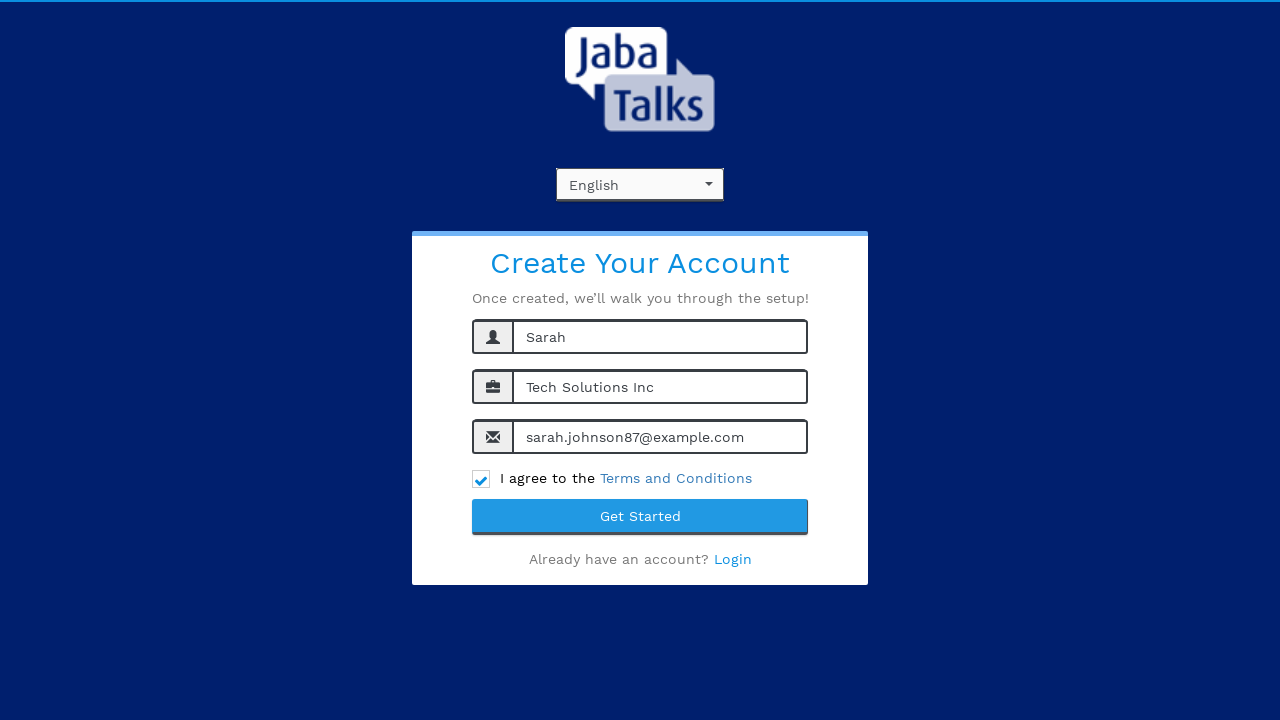

Clicked on form group element at (640, 517) on xpath=//div[@class='form-group custom-form-group']
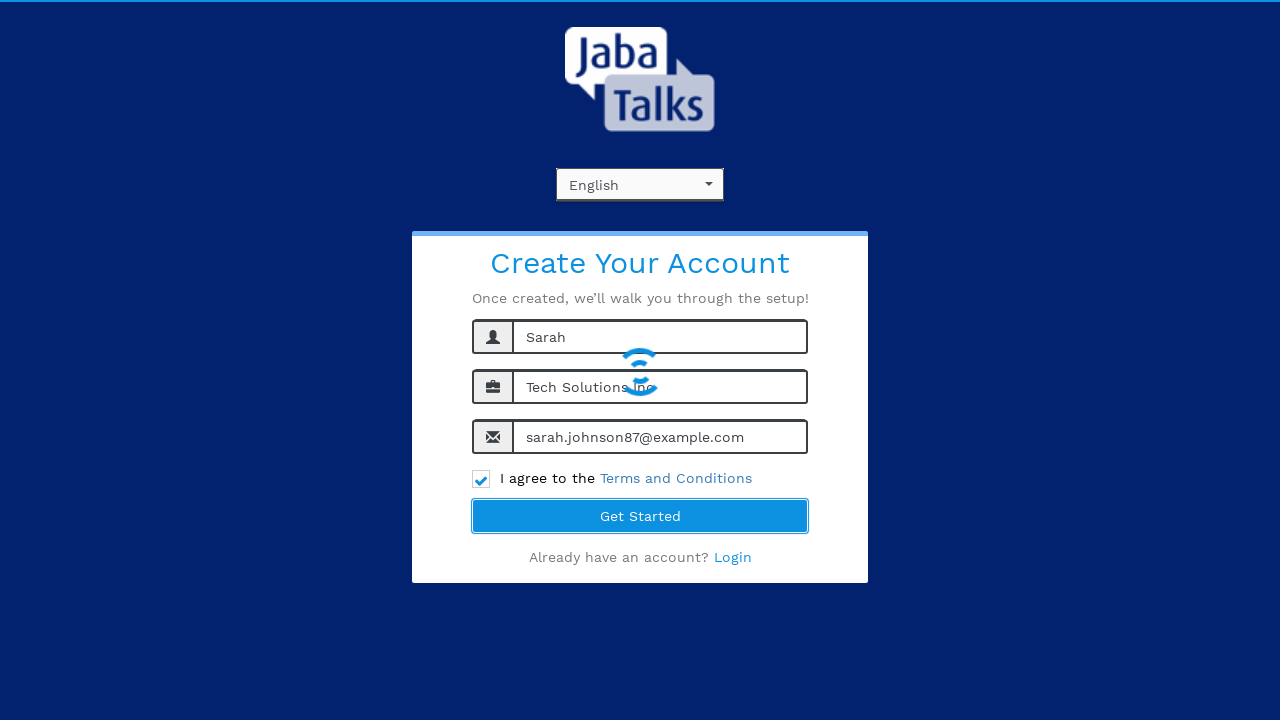

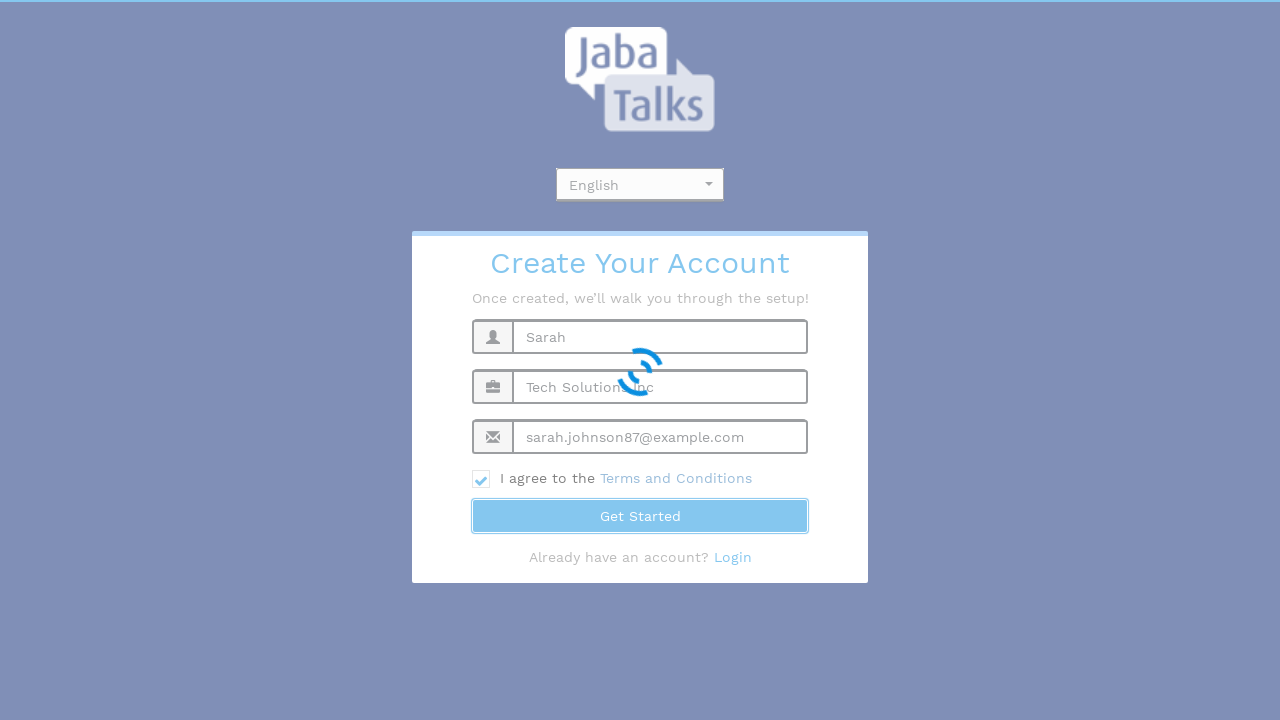